Tests browser window handling by clicking a button that opens new windows with a delay, waiting for multiple windows to appear, then closing the child windows and switching back to the parent window.

Starting URL: https://www.leafground.com/window.xhtml

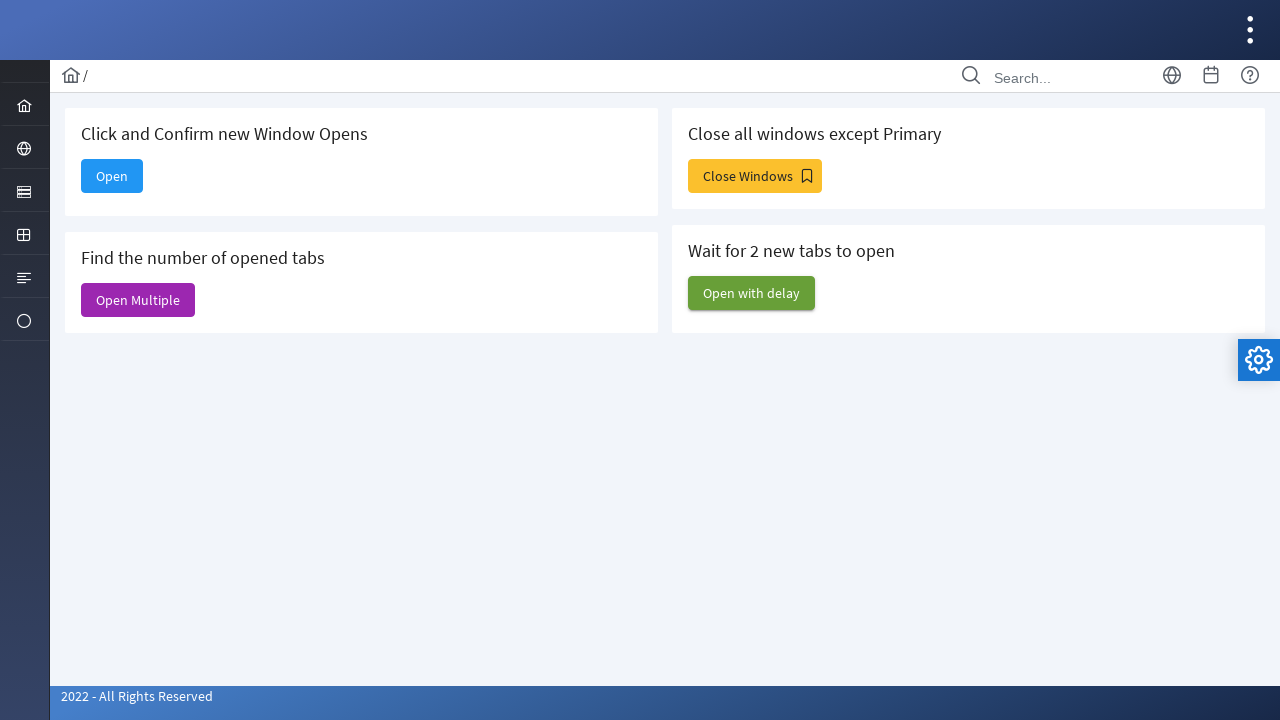

Stored reference to parent page
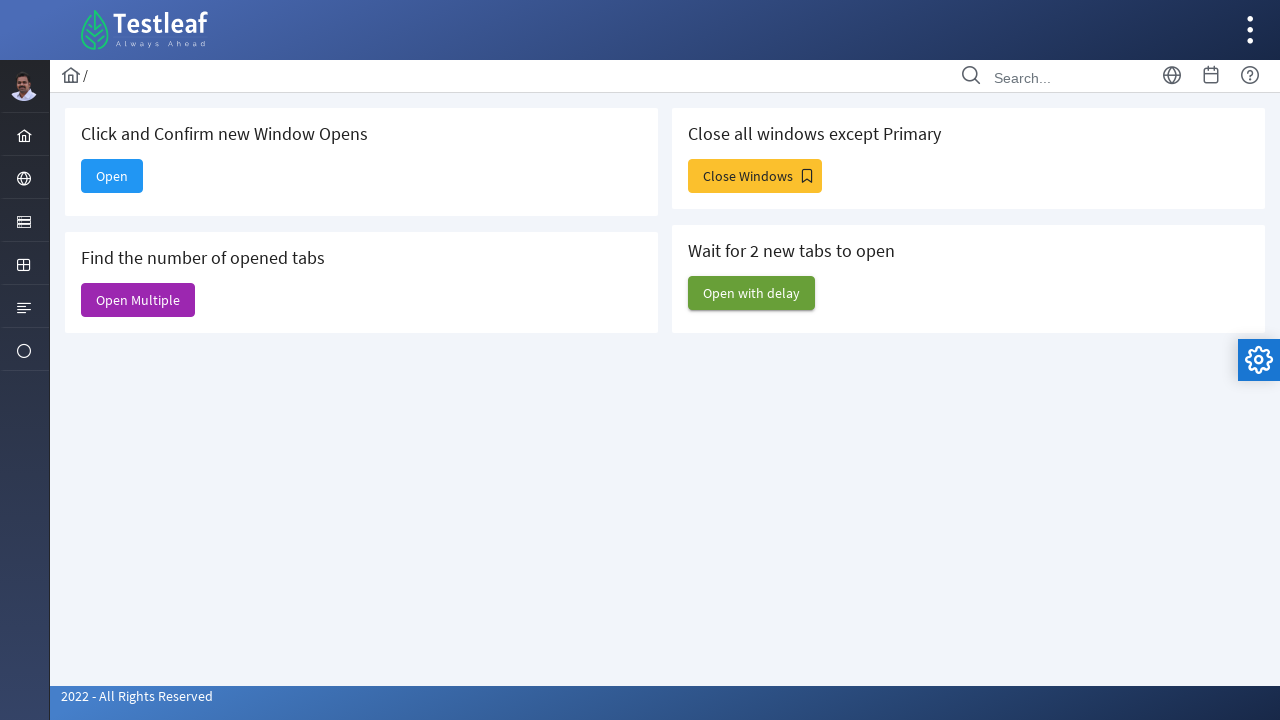

Clicked 'Open with delay' button at (752, 293) on xpath=//span[@class='ui-button-text ui-c'][text()='Open with delay']
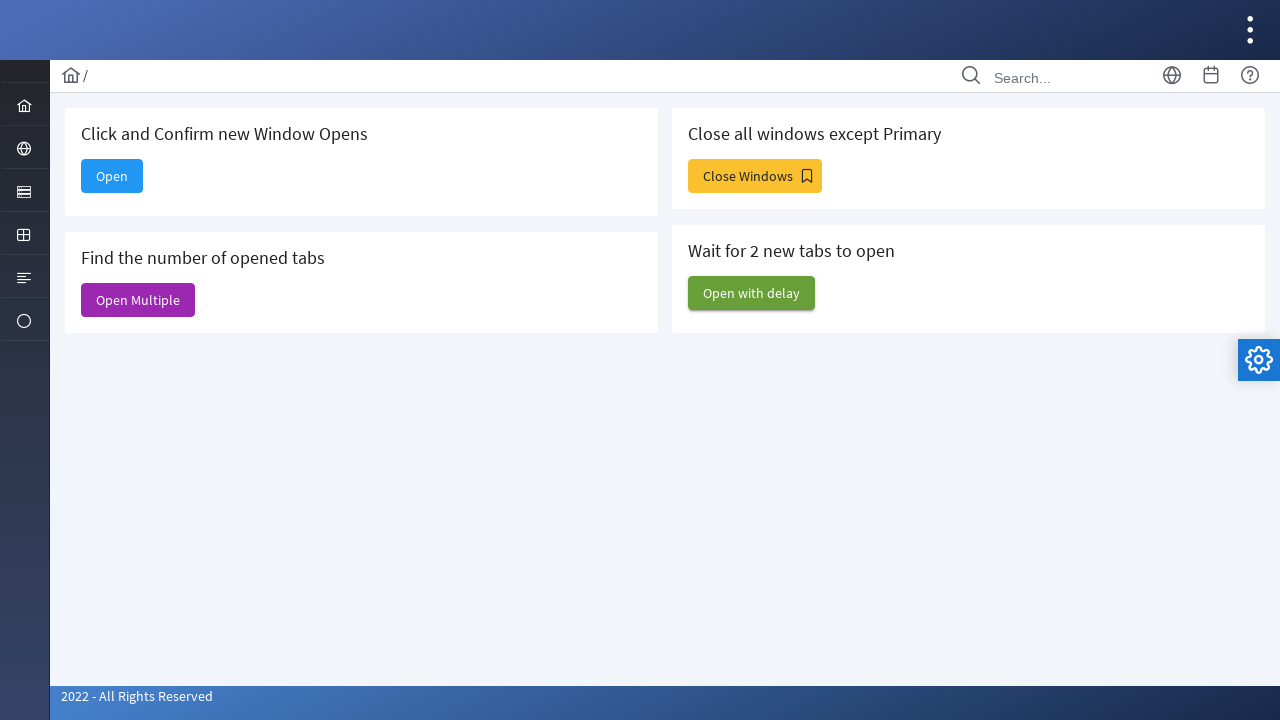

Waited 5 seconds for delayed windows to open
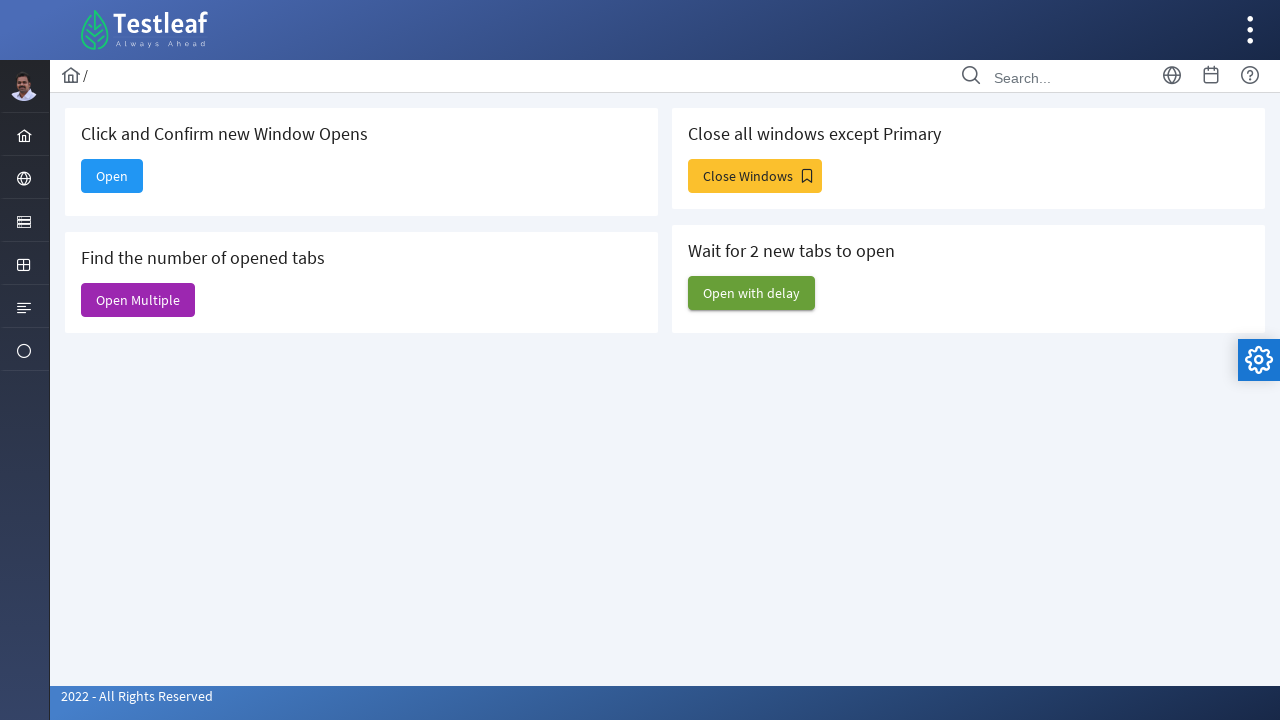

Retrieved all pages from context (6 total)
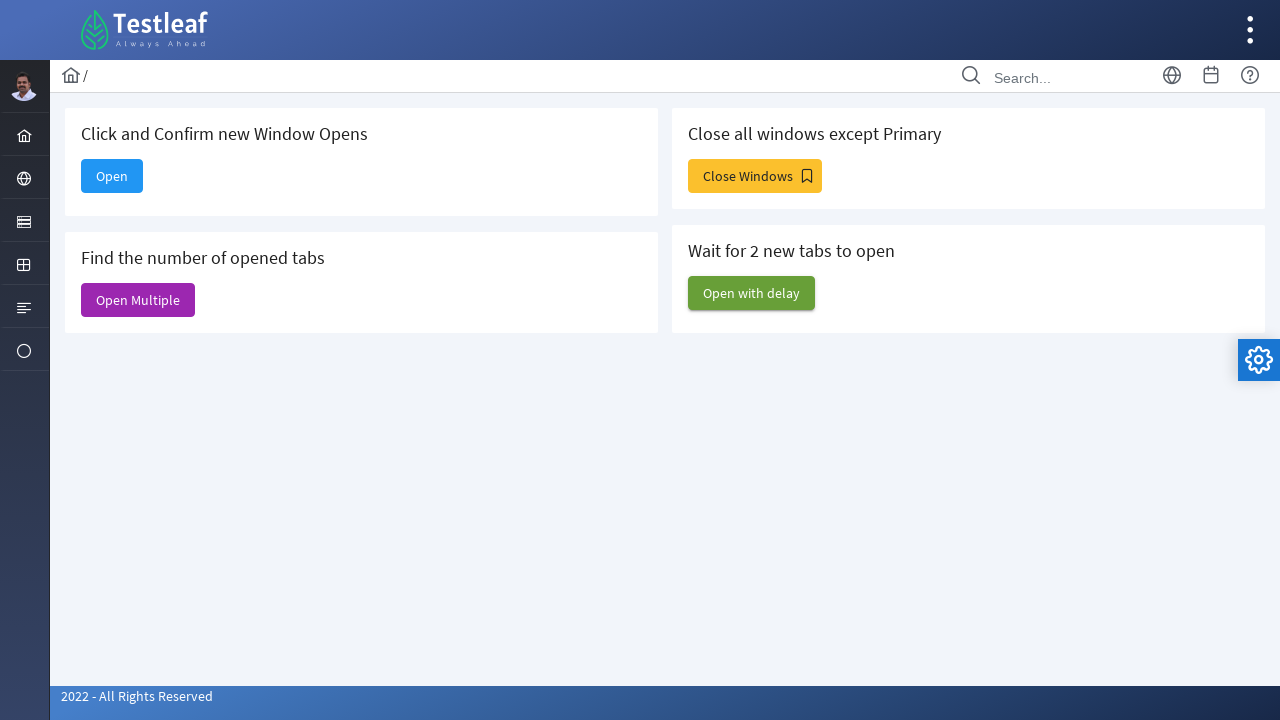

Closed a child window
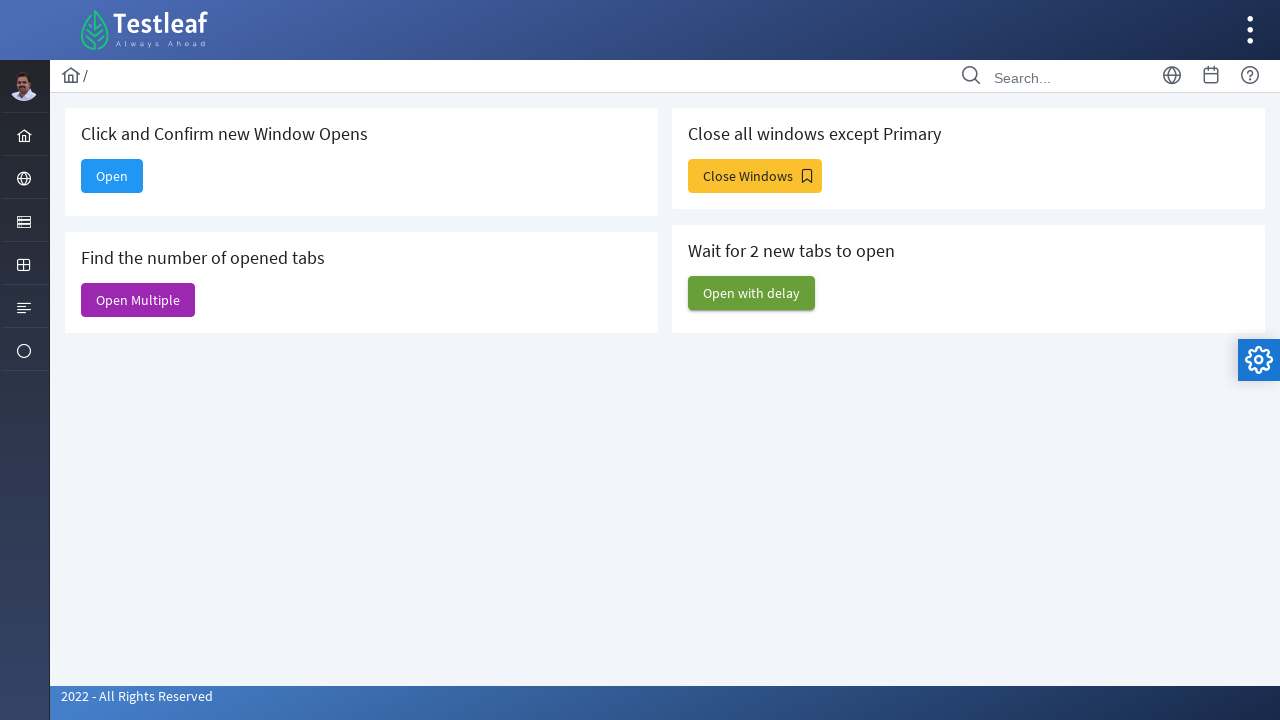

Closed a child window
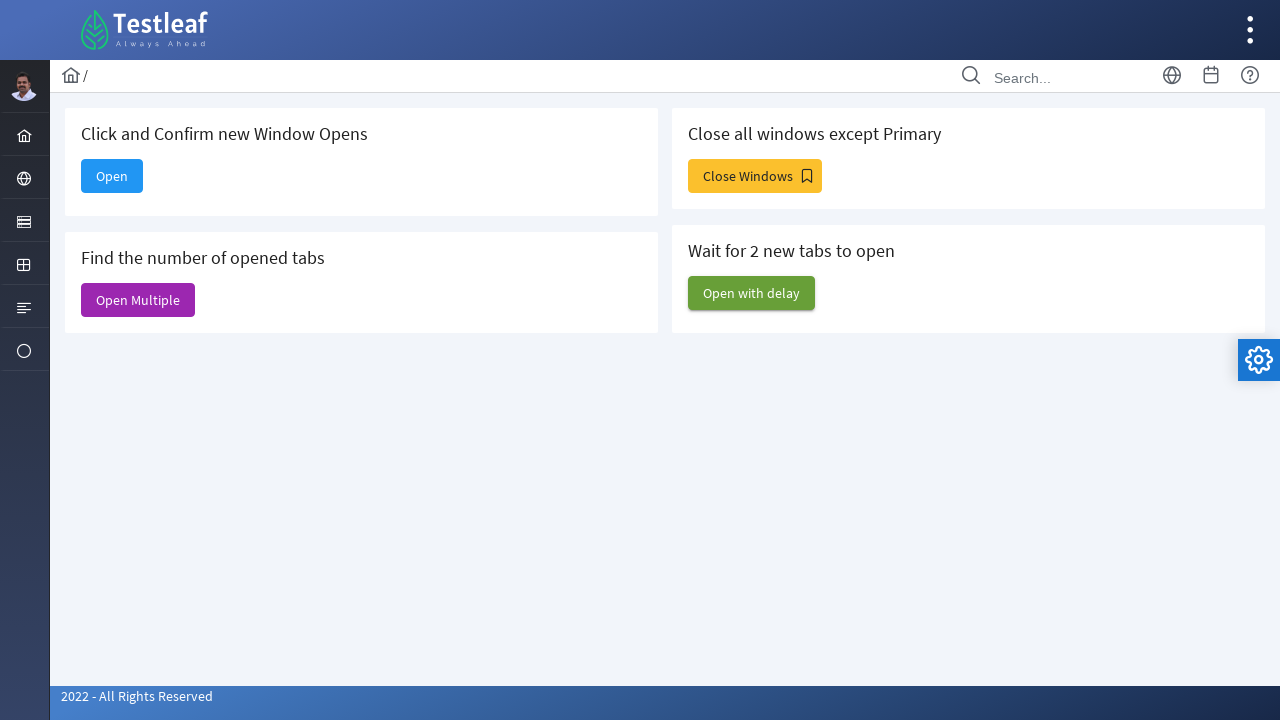

Closed a child window
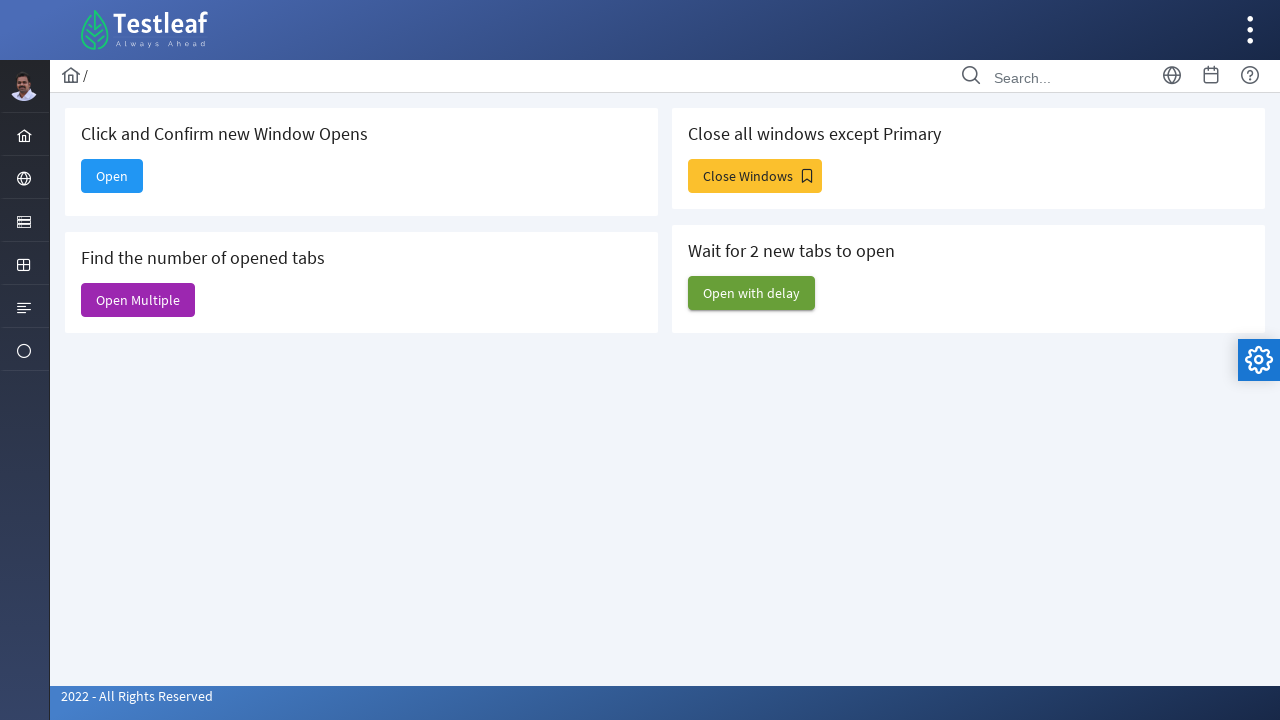

Closed a child window
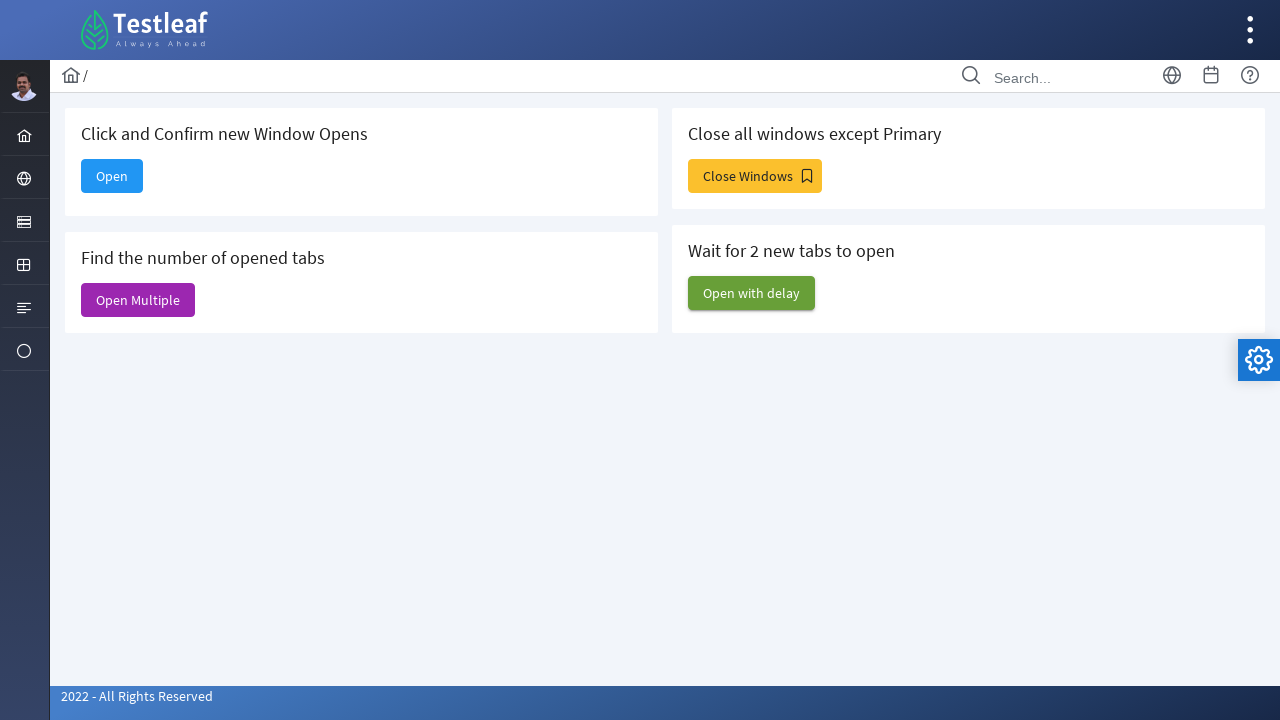

Closed a child window
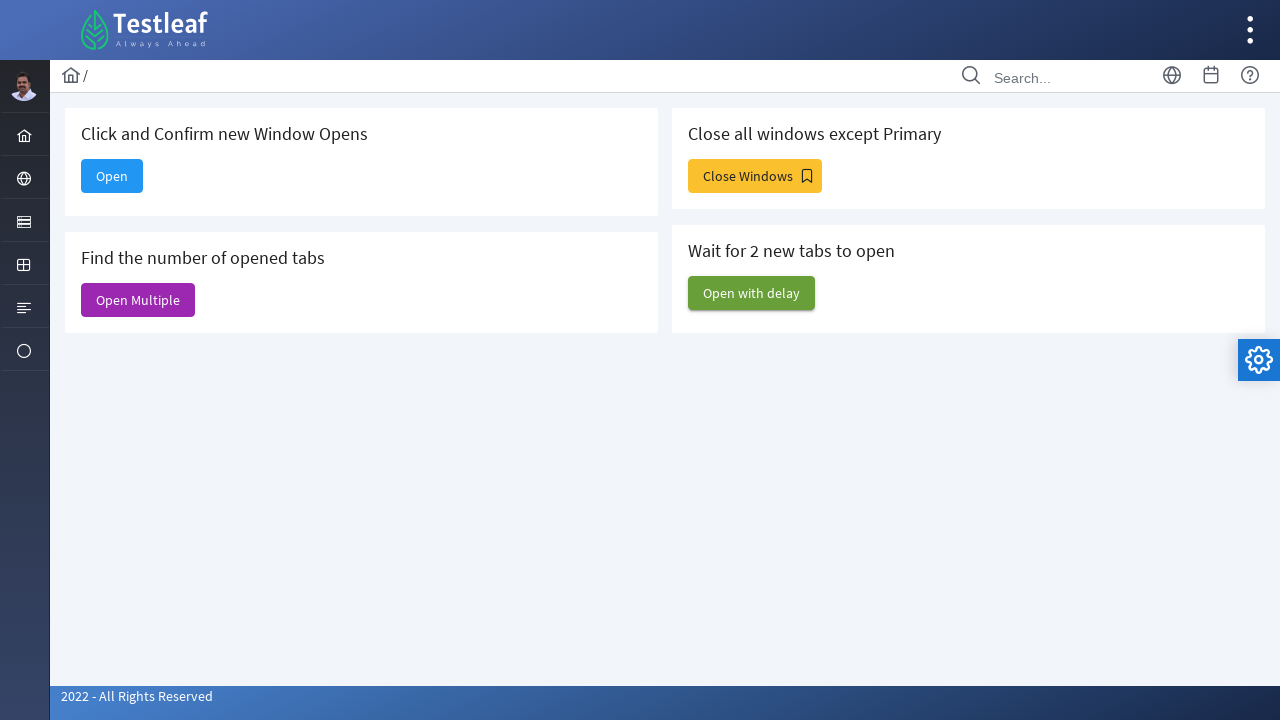

Brought parent window to front
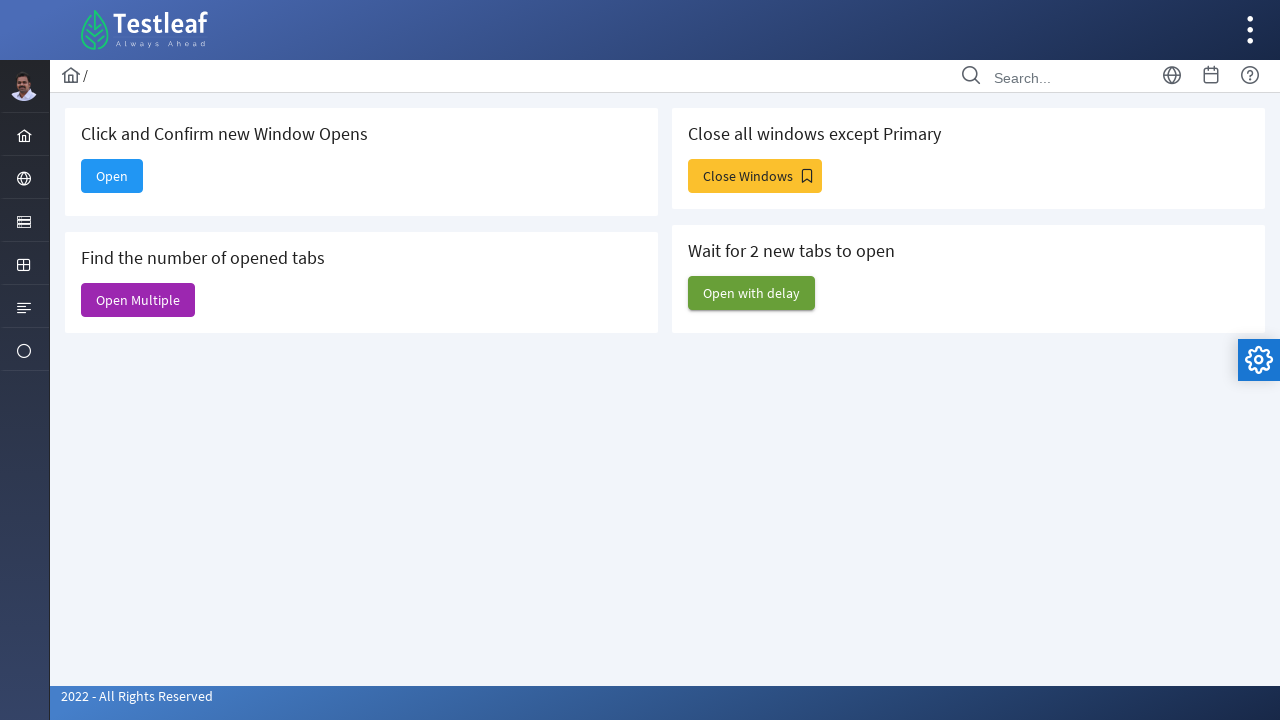

Verified 'Open with delay' button is present on parent page
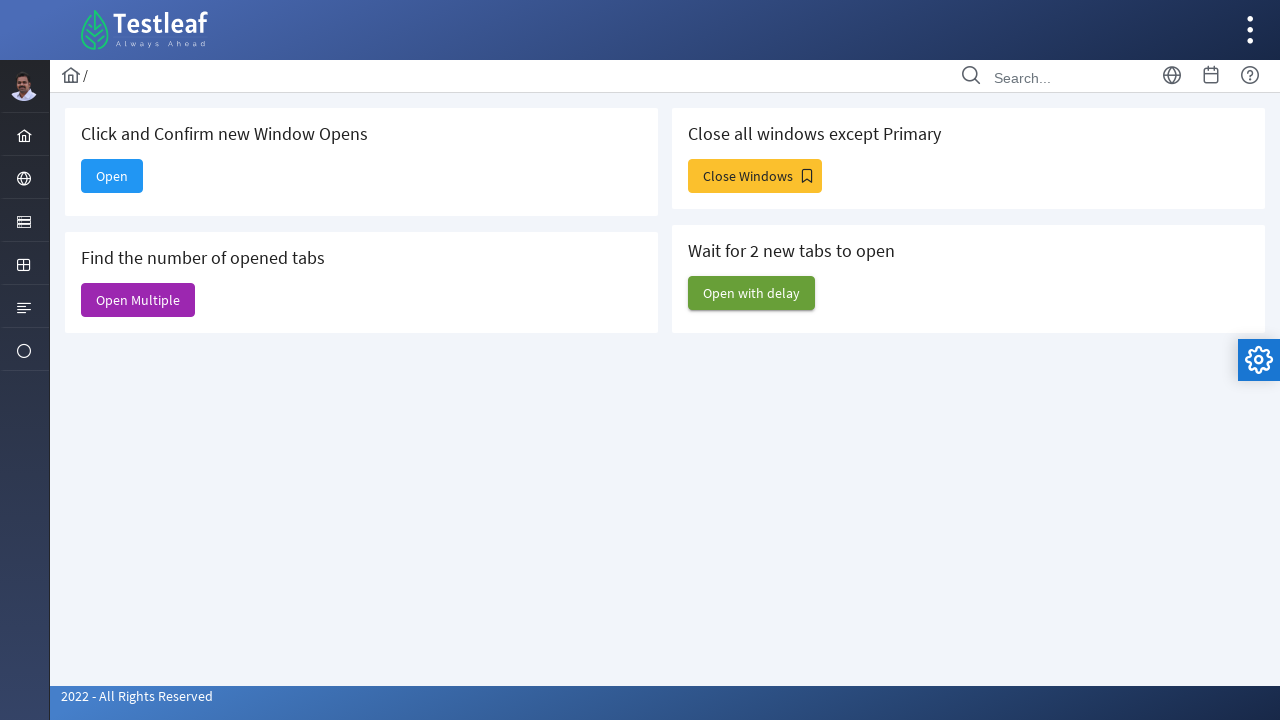

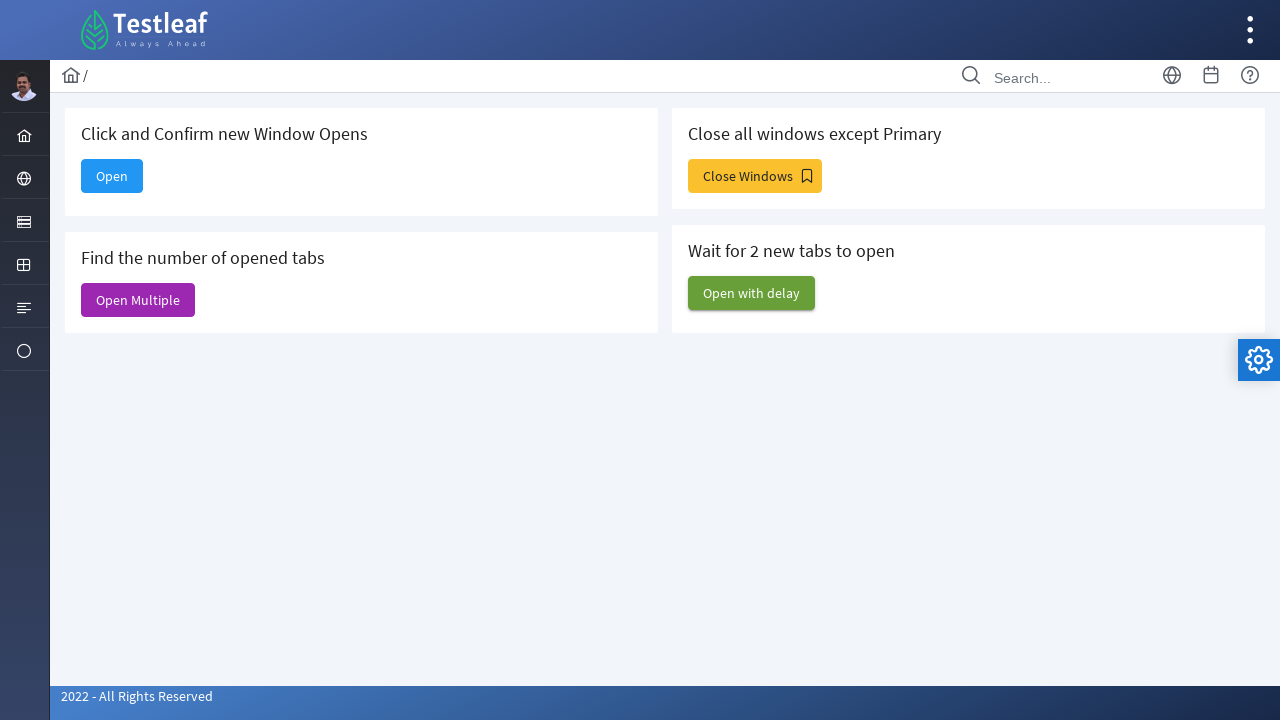